Tests horizontal slider control by navigating to slider page and moving the slider

Starting URL: https://the-internet.herokuapp.com/

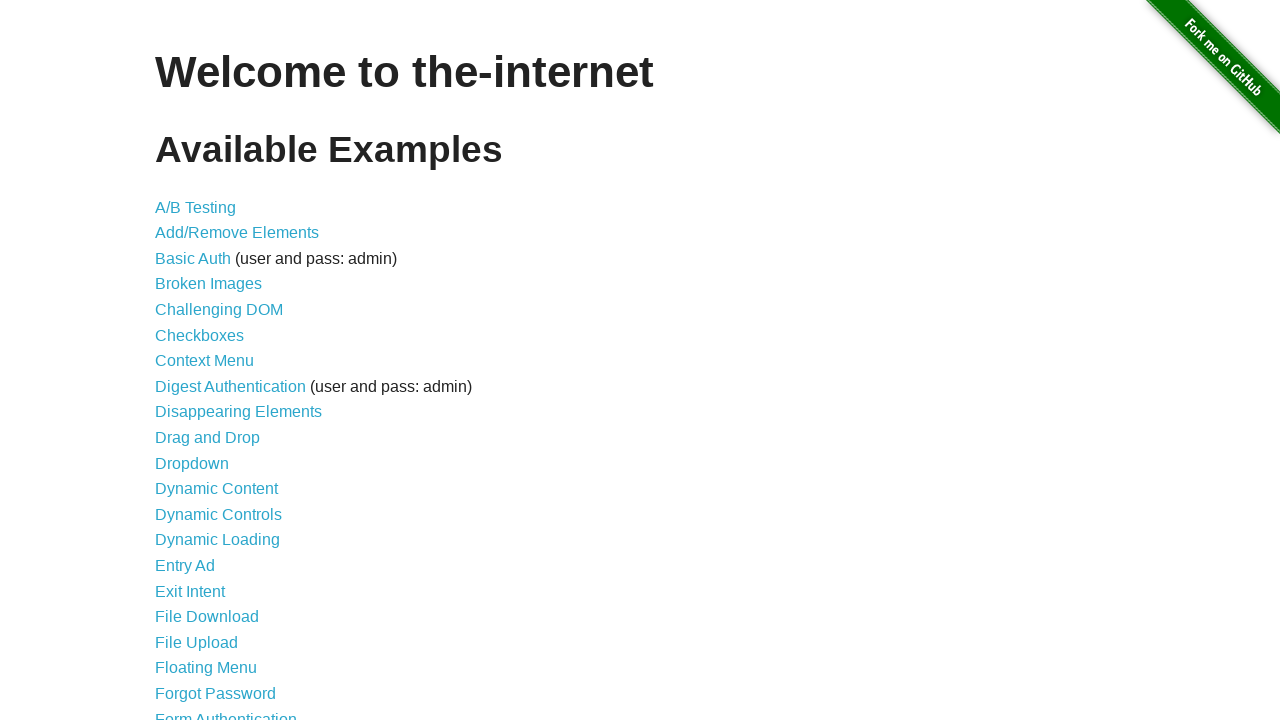

Clicked on Horizontal Slider link at (214, 361) on text=Horizontal Slider
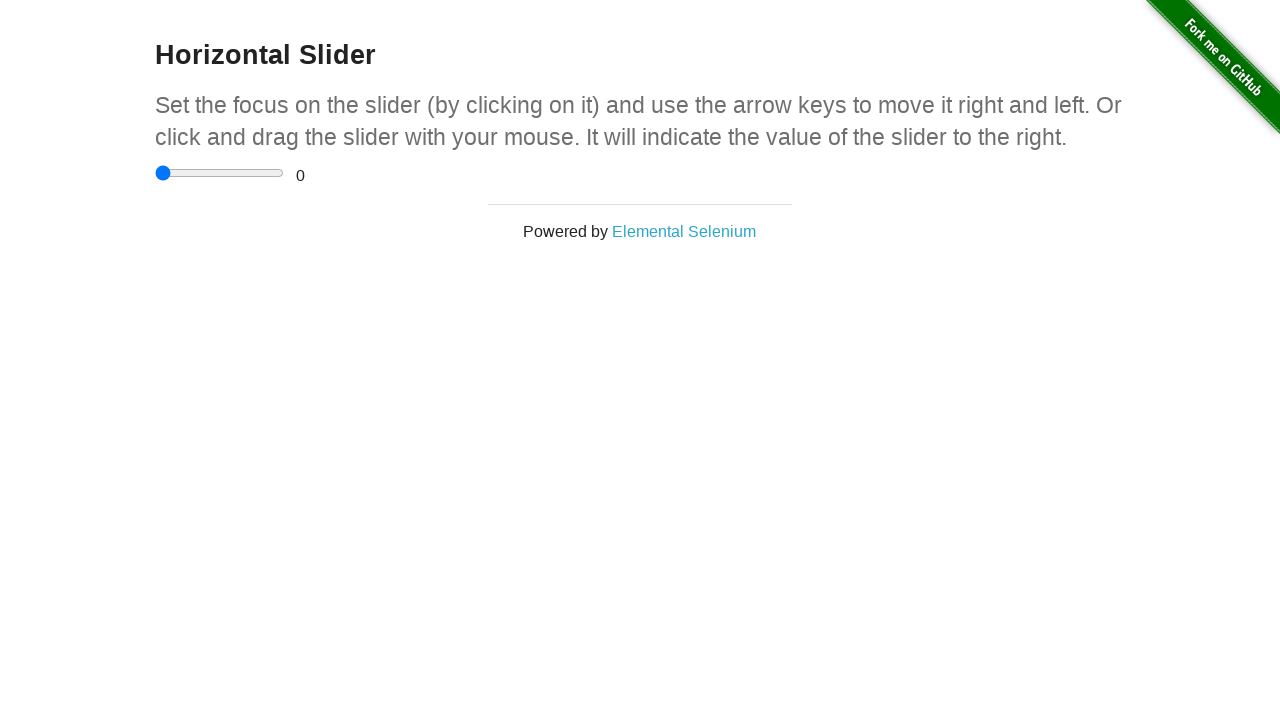

Slider element loaded and ready
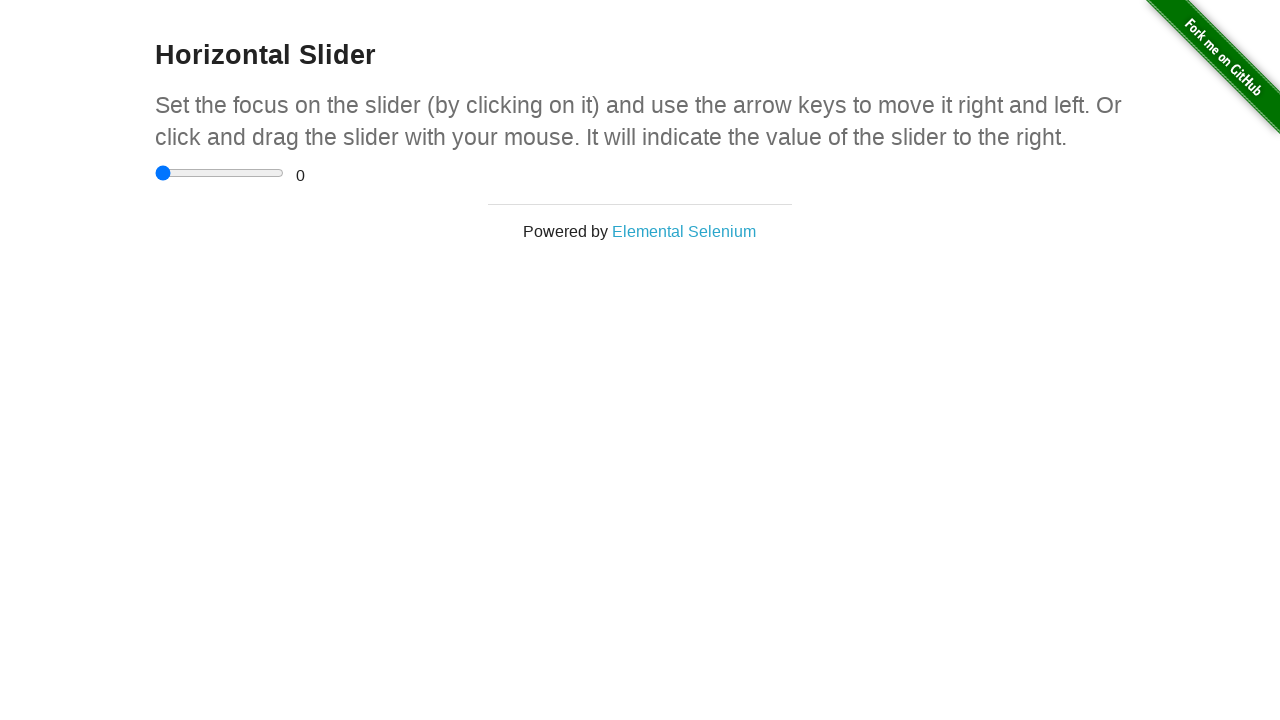

Retrieved slider bounding box coordinates
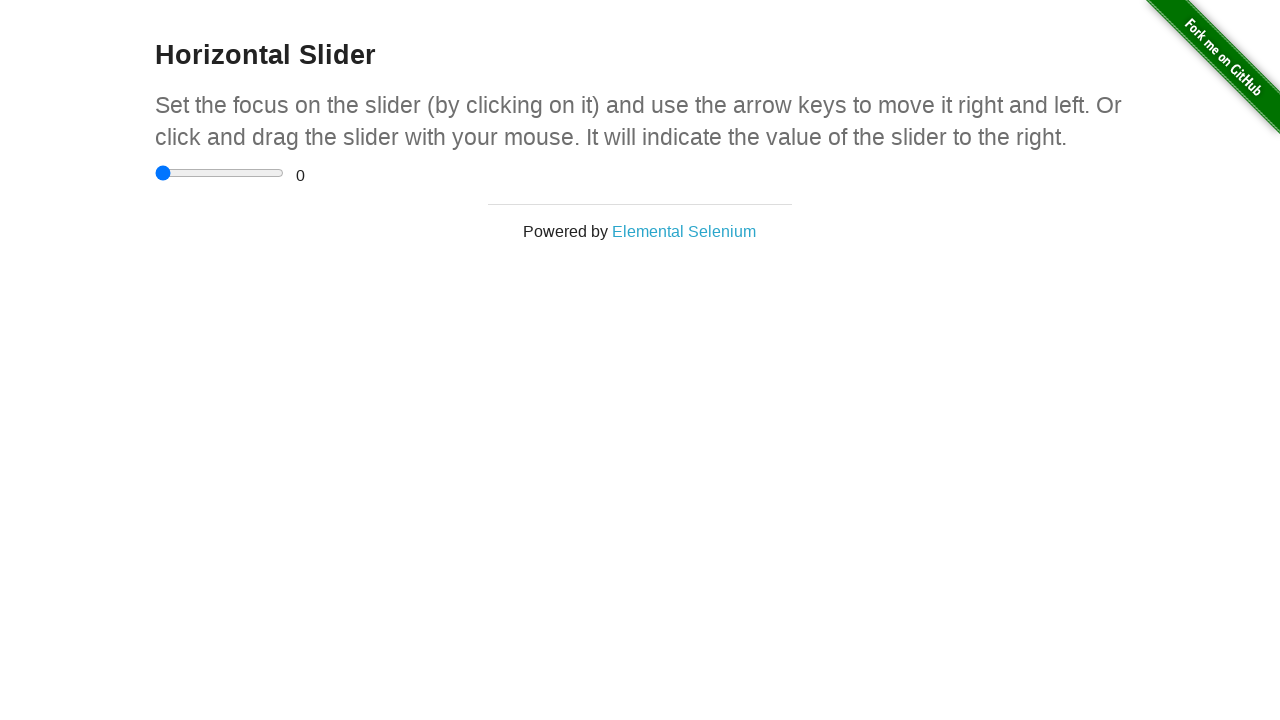

Moved mouse to center of slider at (220, 173)
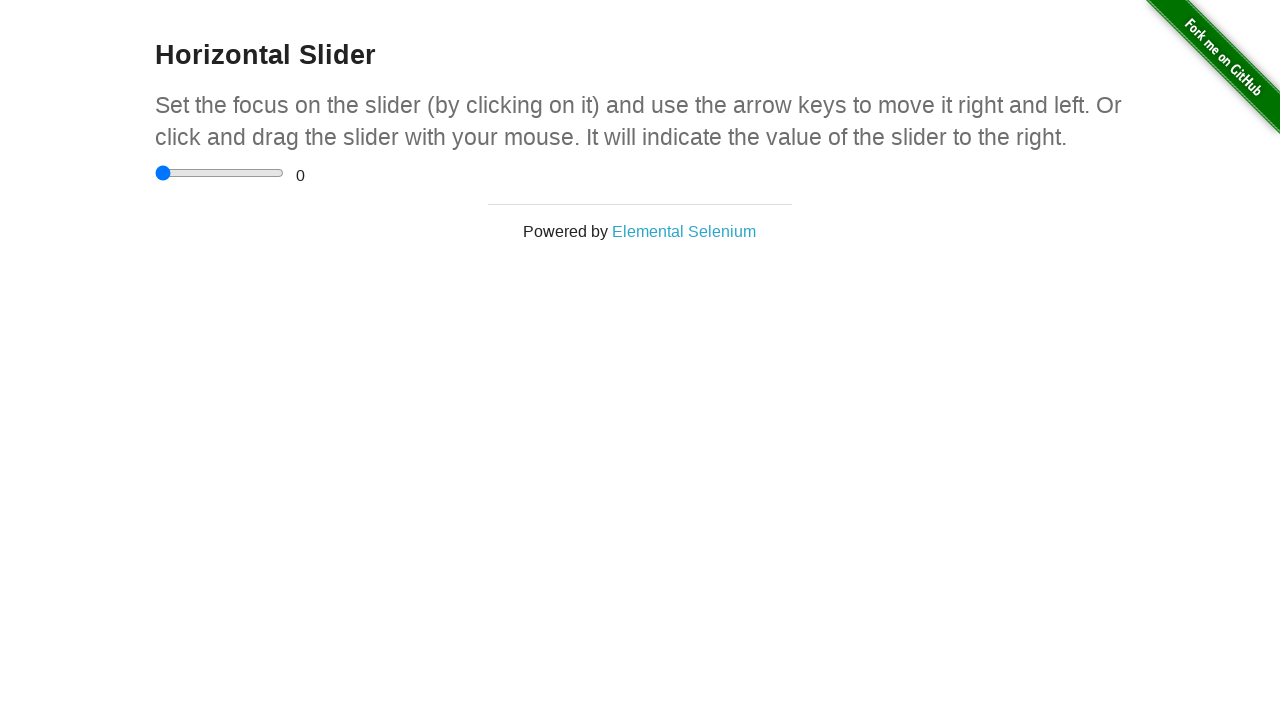

Pressed mouse button down to start drag at (220, 173)
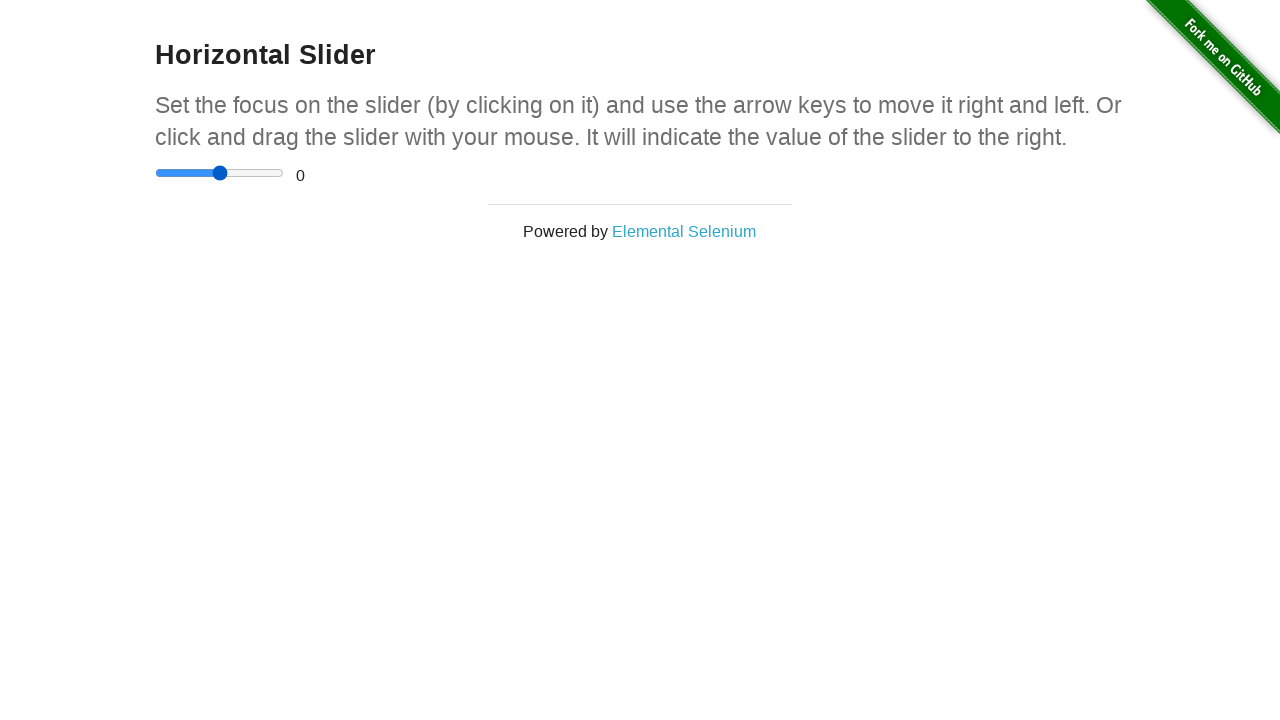

Dragged slider to 80% position at (258, 173)
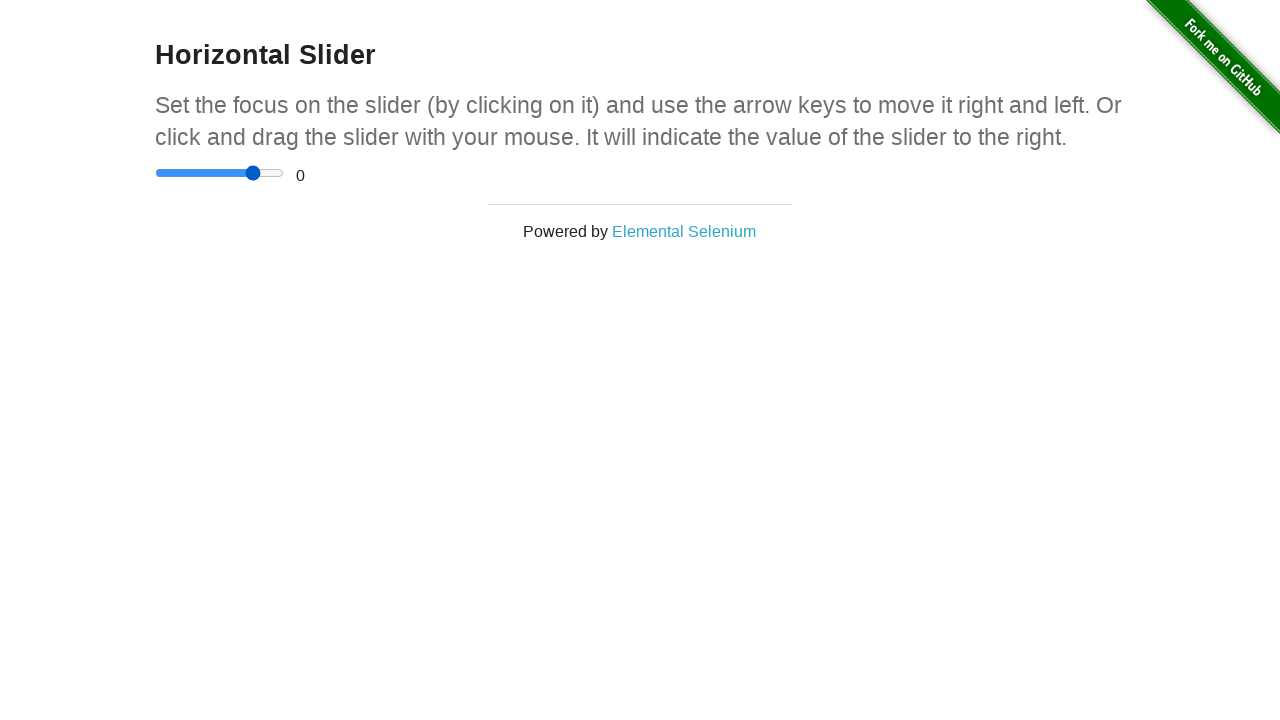

Released mouse button to complete drag at (258, 173)
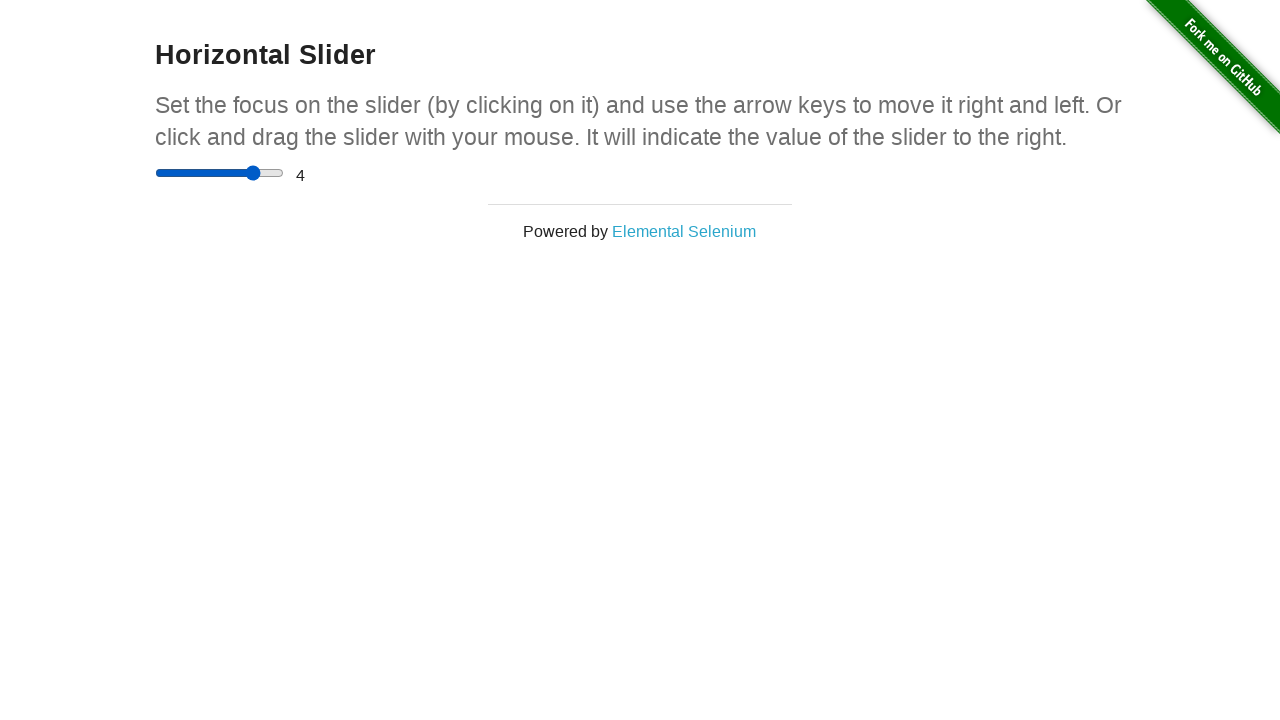

Range value display element loaded, confirming slider movement
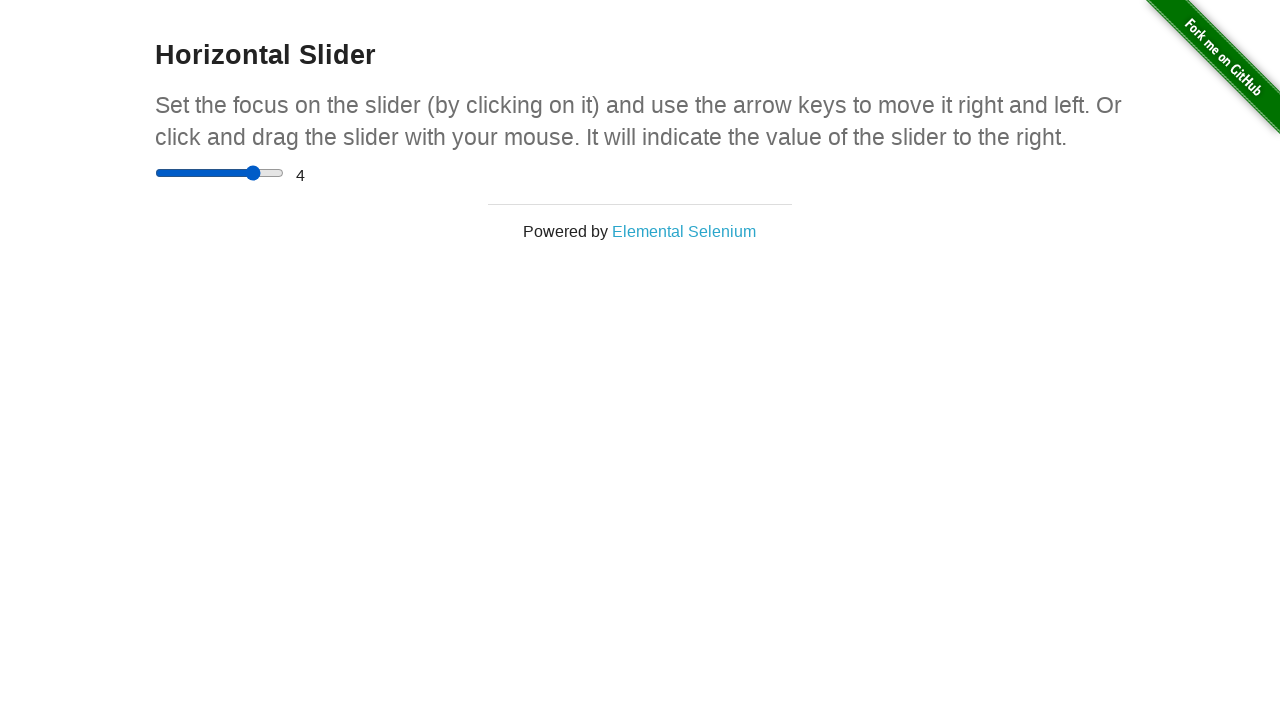

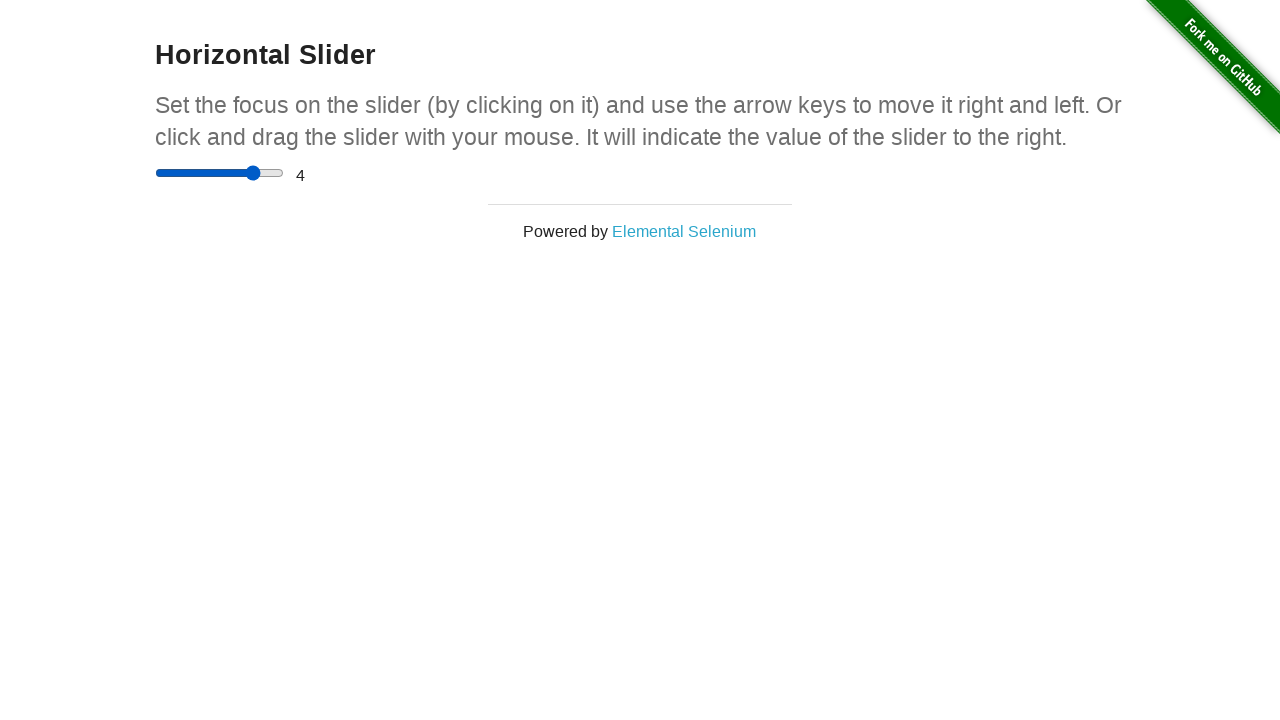